Tests radio button selection by clicking on a radio button and verifying it becomes selected

Starting URL: https://www.rahulshettyacademy.com/AutomationPractice/

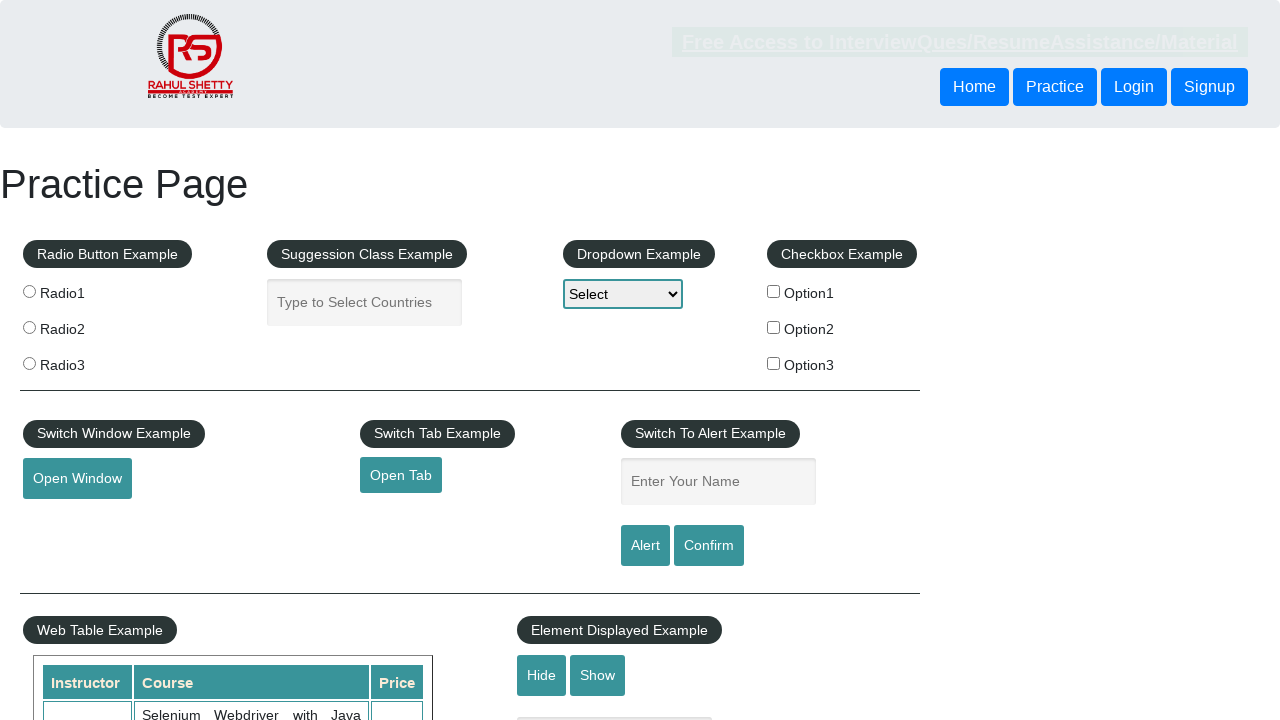

Navigated to Rahul Shetty Academy Automation Practice page
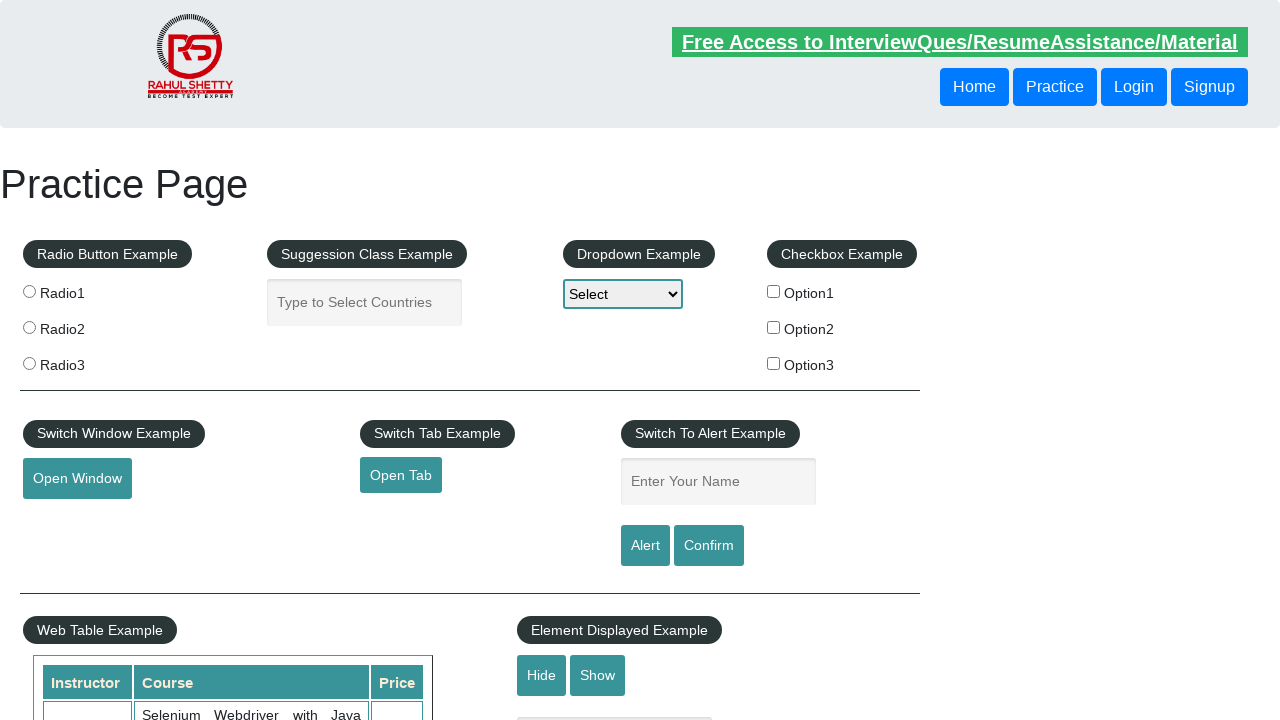

Clicked on radio button with value 'radio2' at (29, 327) on input[value='radio2']
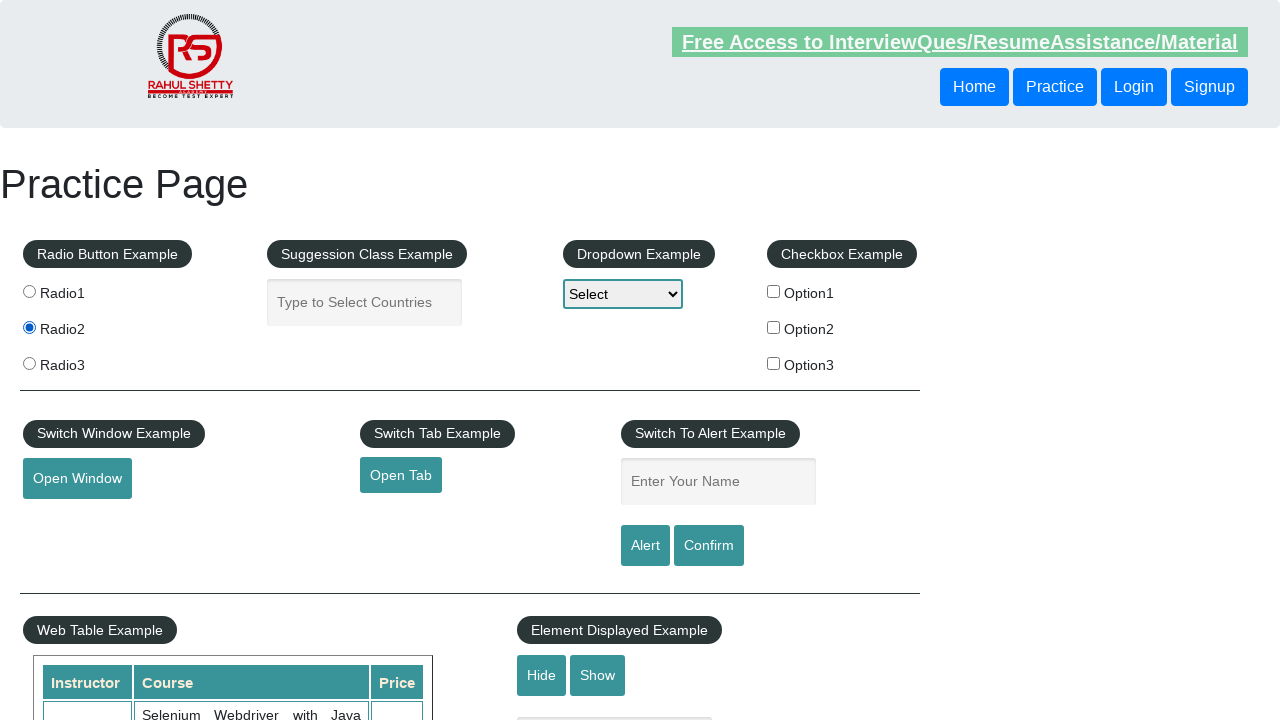

Verified that radio button 'radio2' is selected
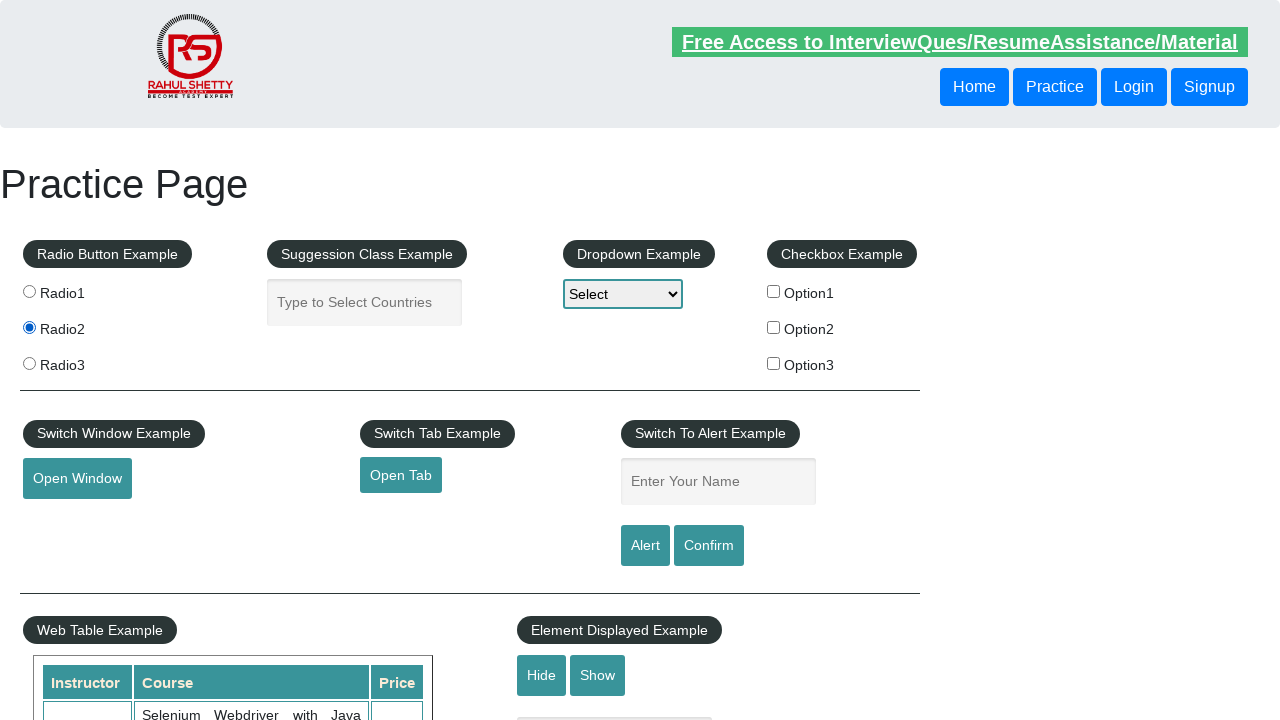

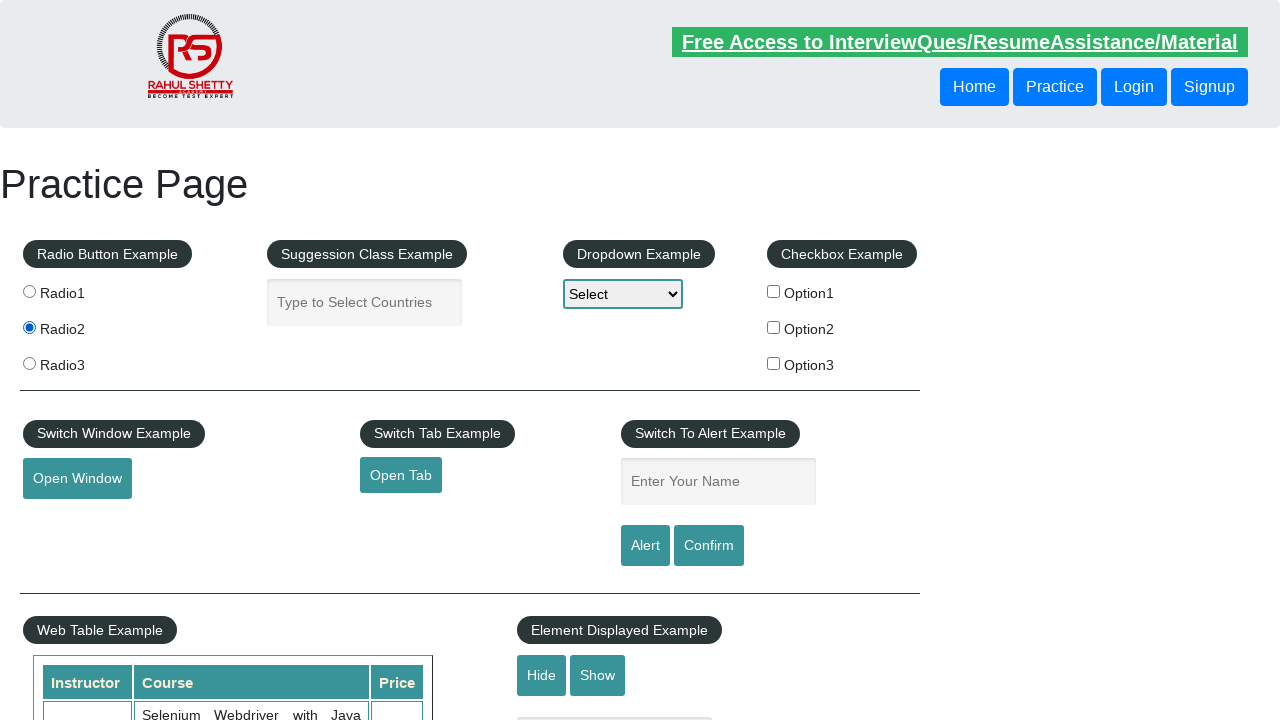